Verifies the page title of the DY Patil schools page matches expected value

Starting URL: https://dypatil.edu/schools

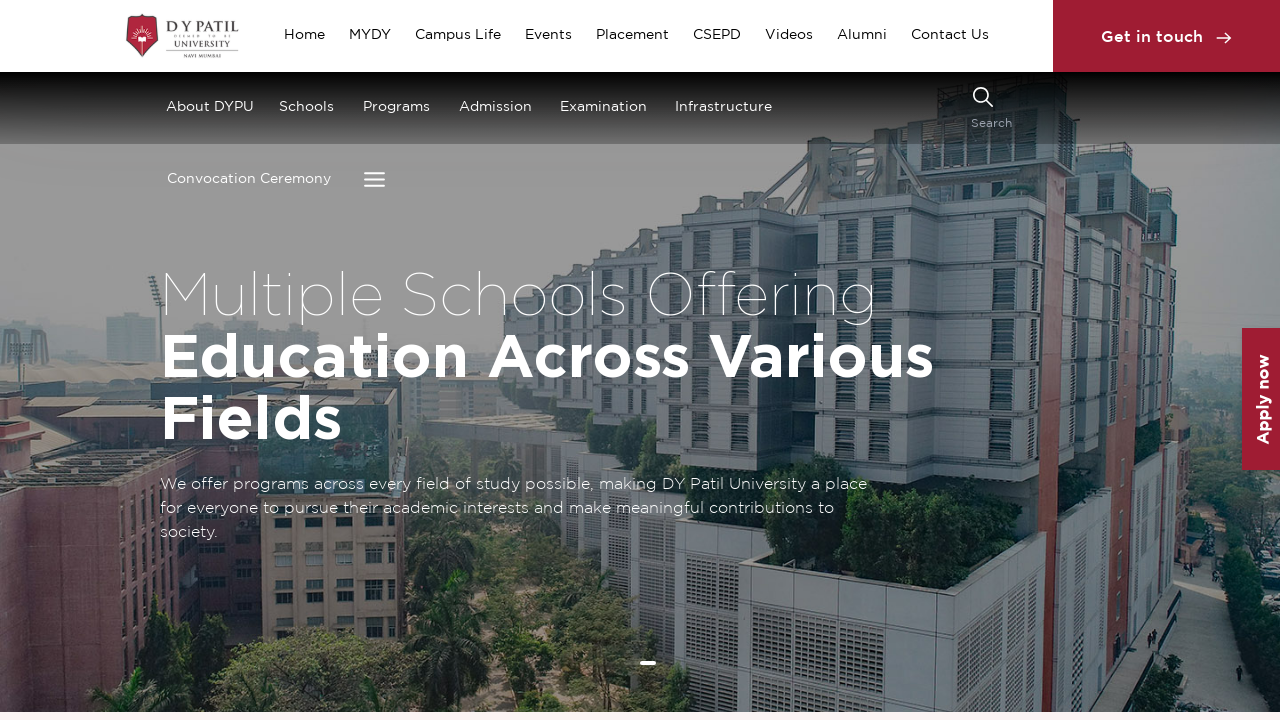

Retrieved page title from DY Patil schools page
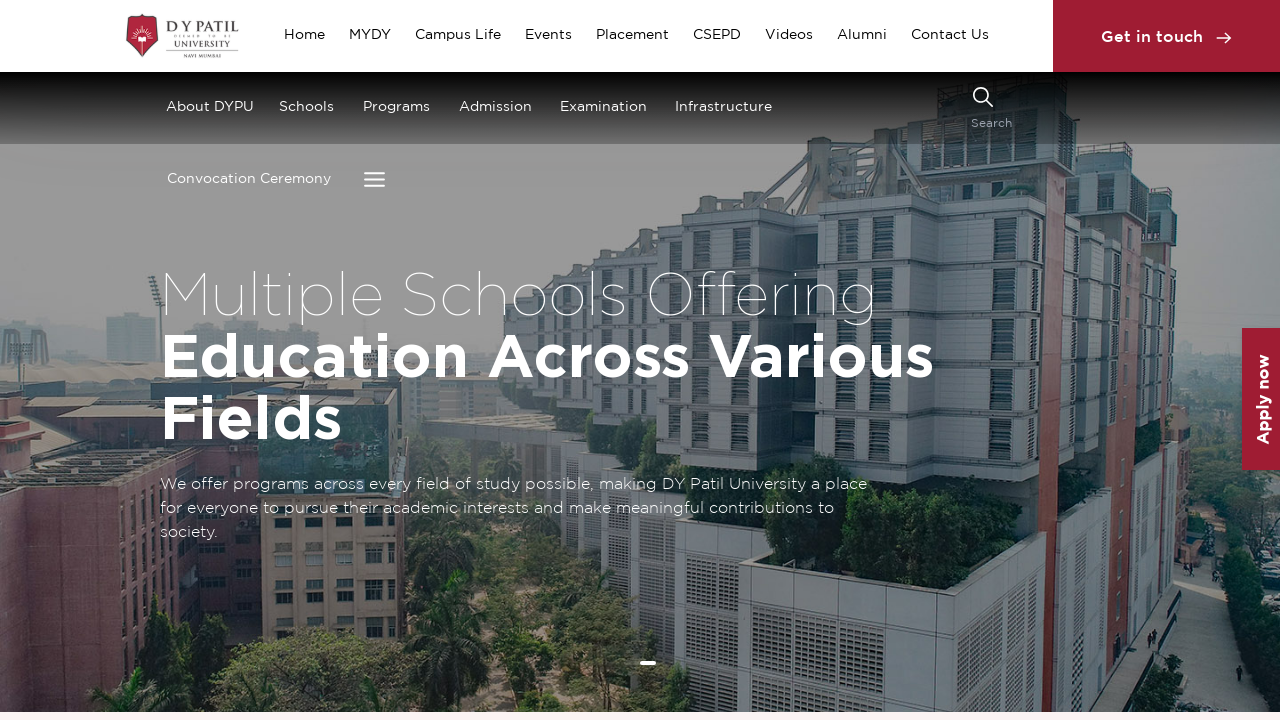

Verified page title contains 'DY Patil'
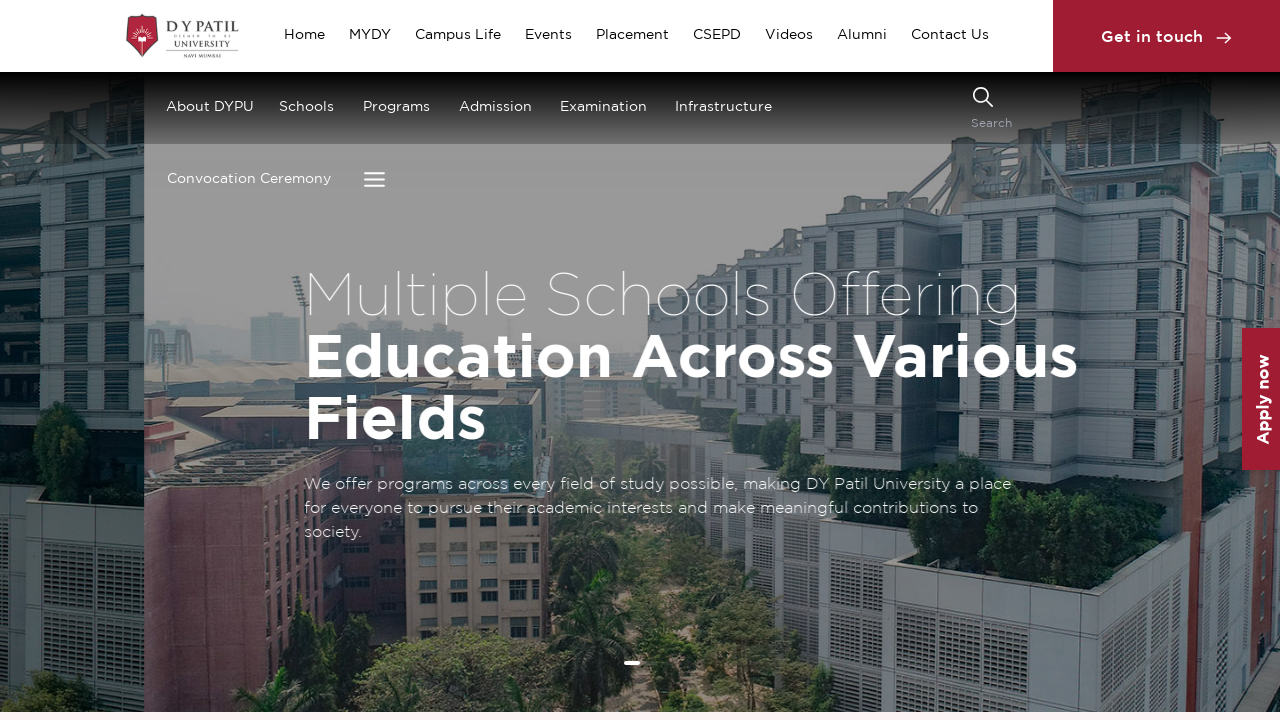

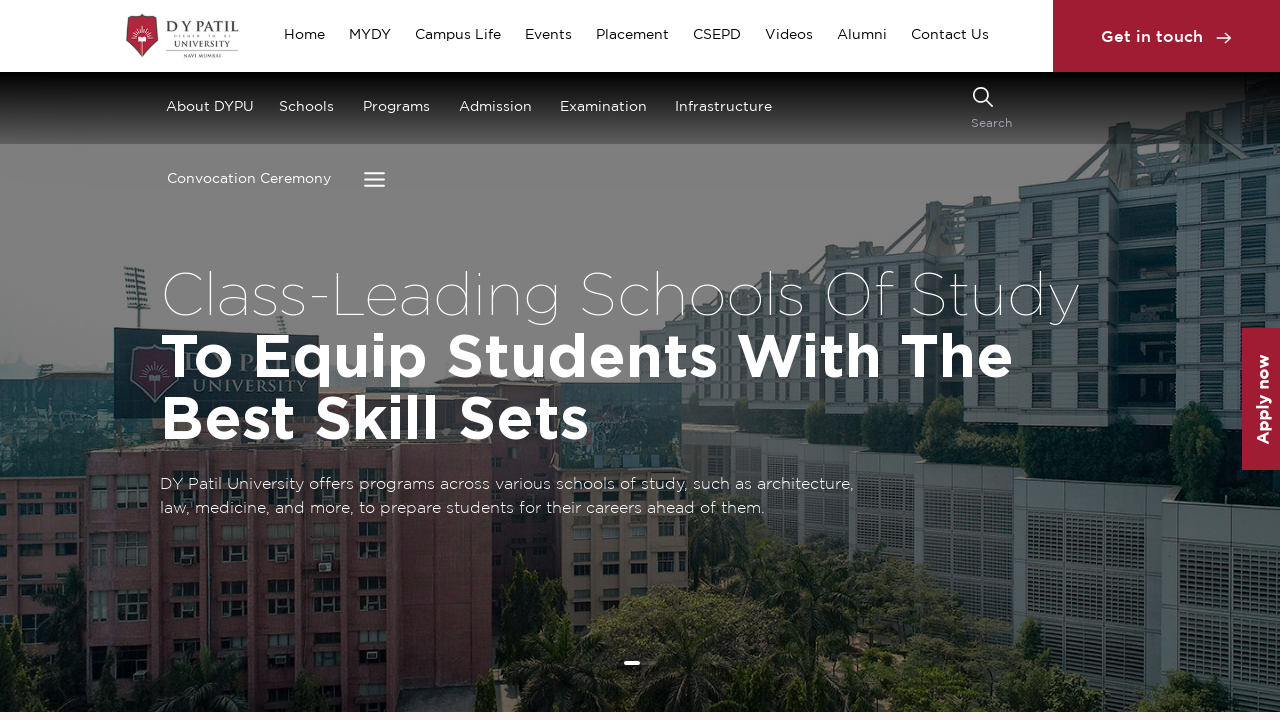